Tests checkbox functionality by clicking on both checkboxes on the page to toggle their states

Starting URL: http://the-internet.herokuapp.com/checkboxes

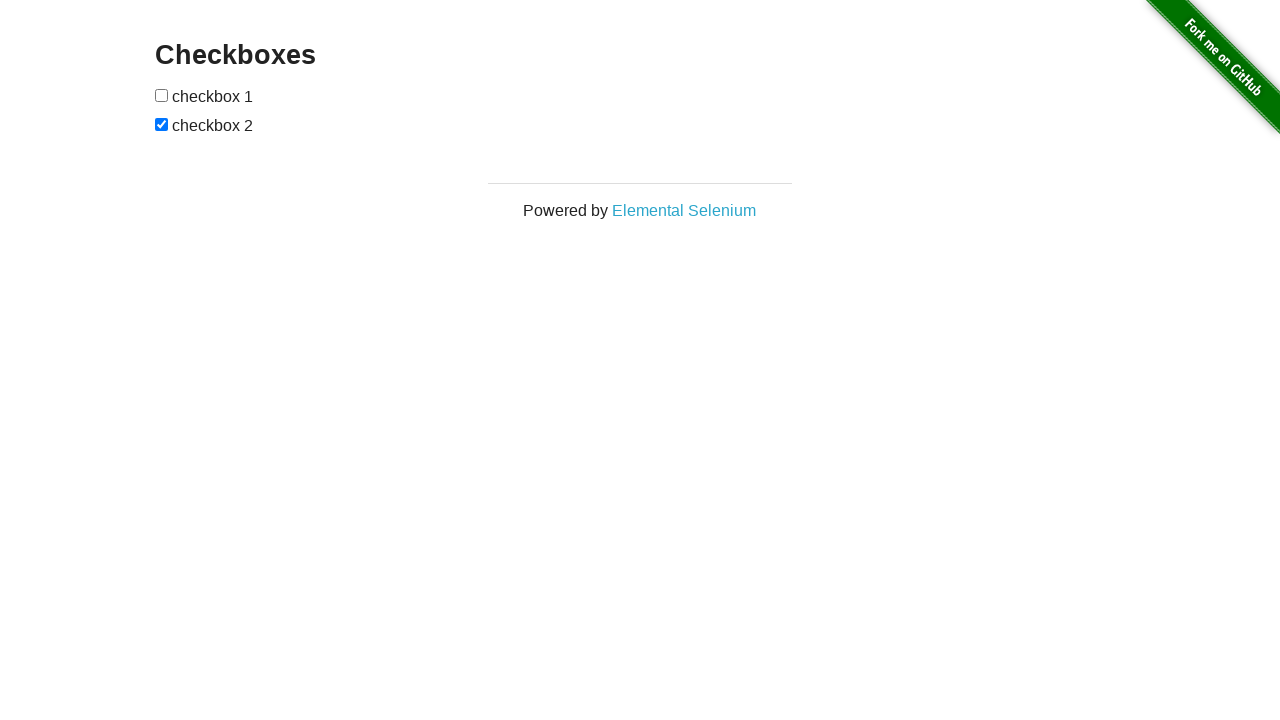

Located checkboxes on the page
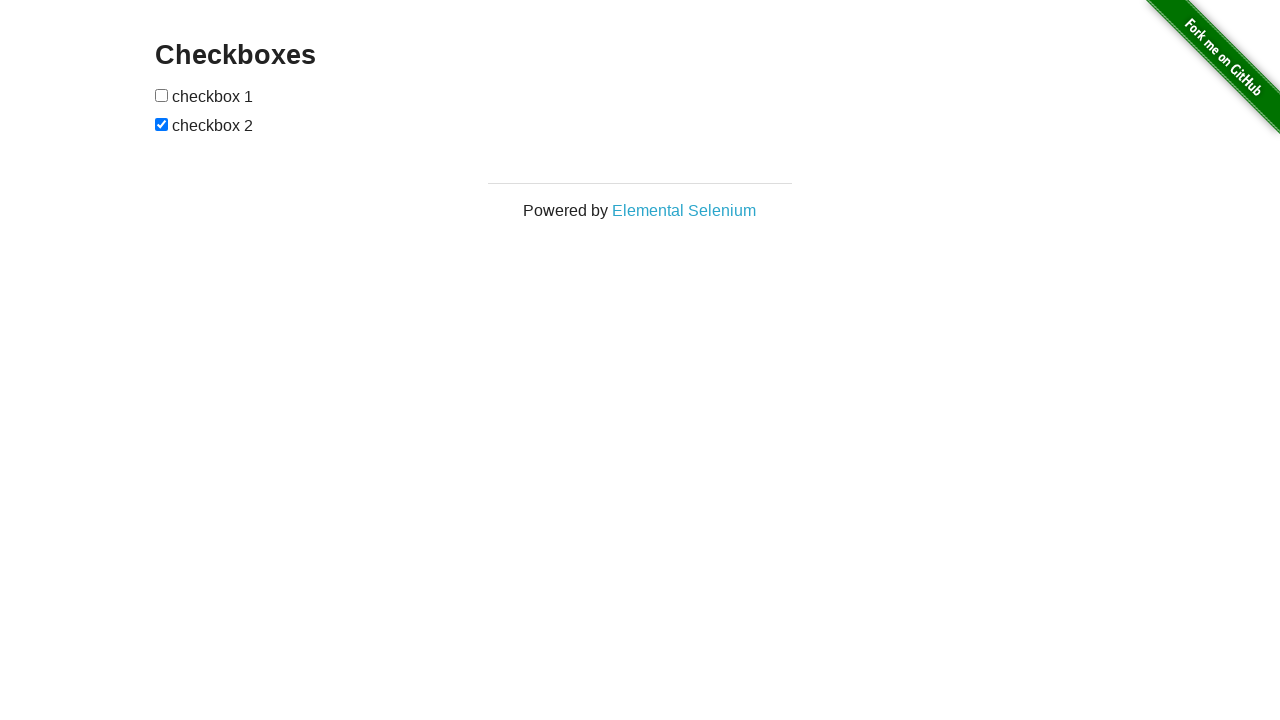

Clicked the first checkbox to toggle its state at (162, 95) on [type=checkbox] >> nth=0
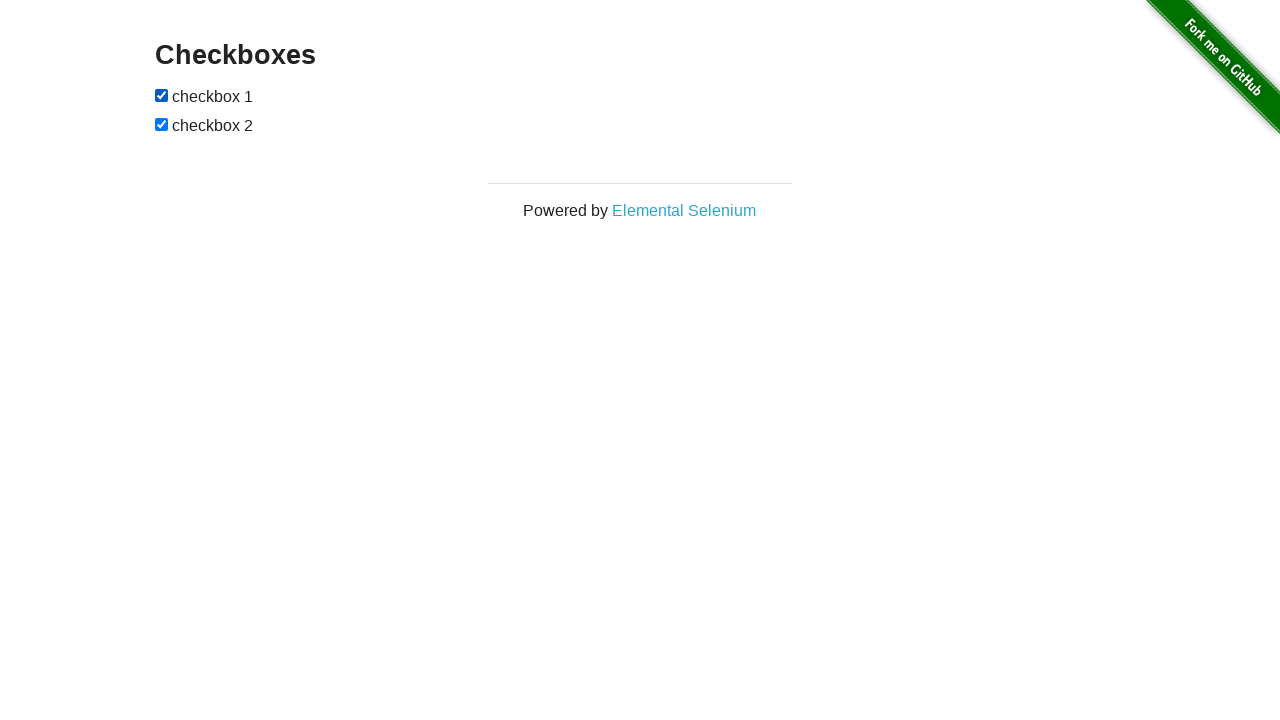

Clicked the second checkbox to toggle its state at (162, 124) on [type=checkbox] >> nth=1
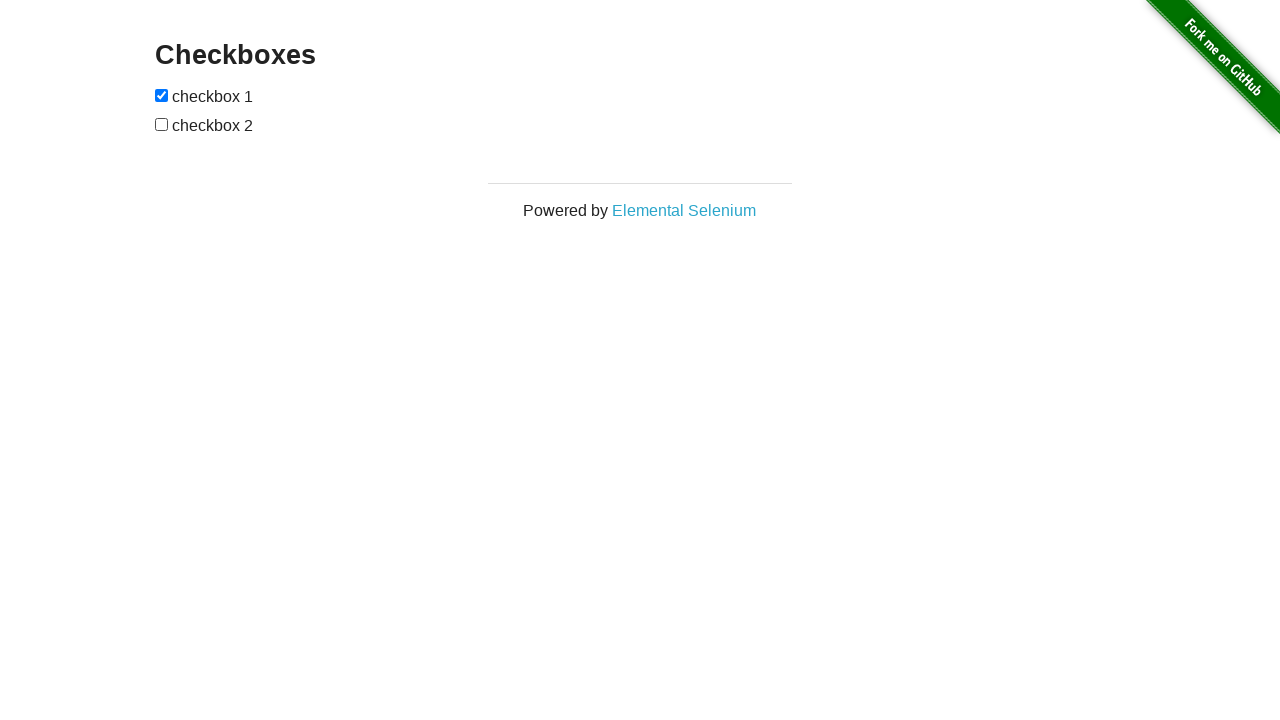

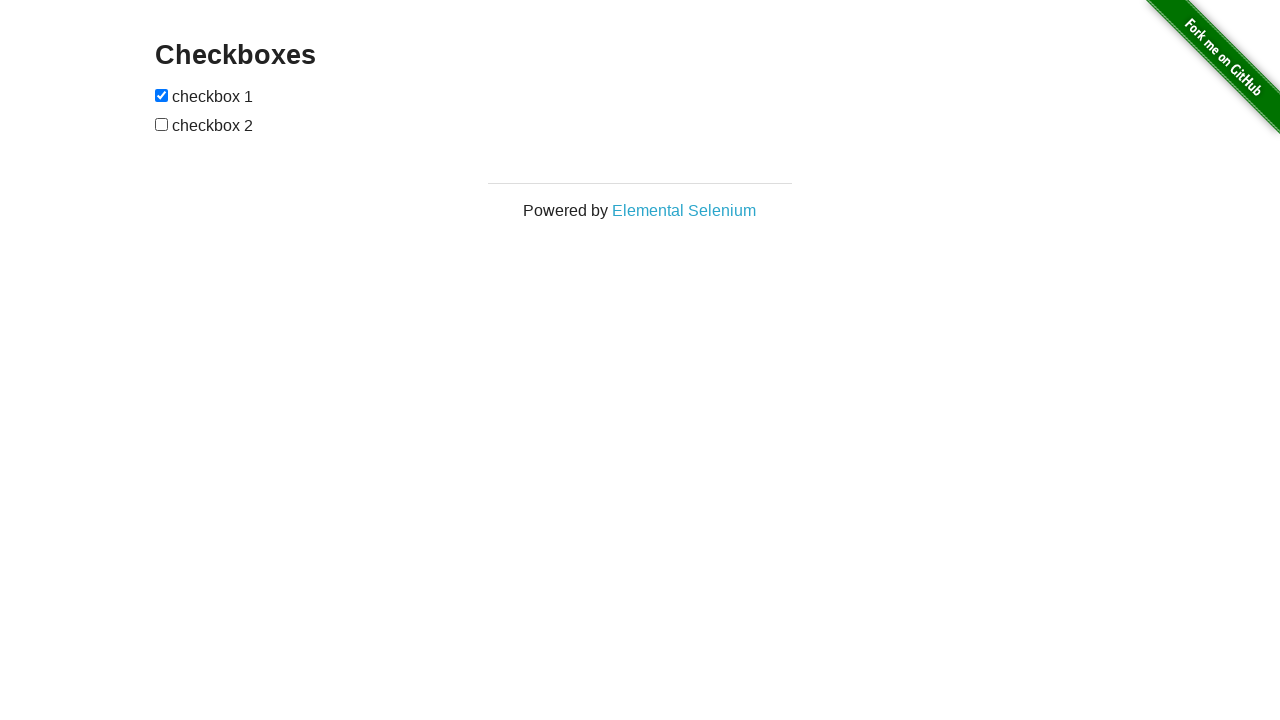